Verifies that the OrangeHRM logo is present and displayed on the login page

Starting URL: https://opensource-demo.orangehrmlive.com/web/index.php/auth/login

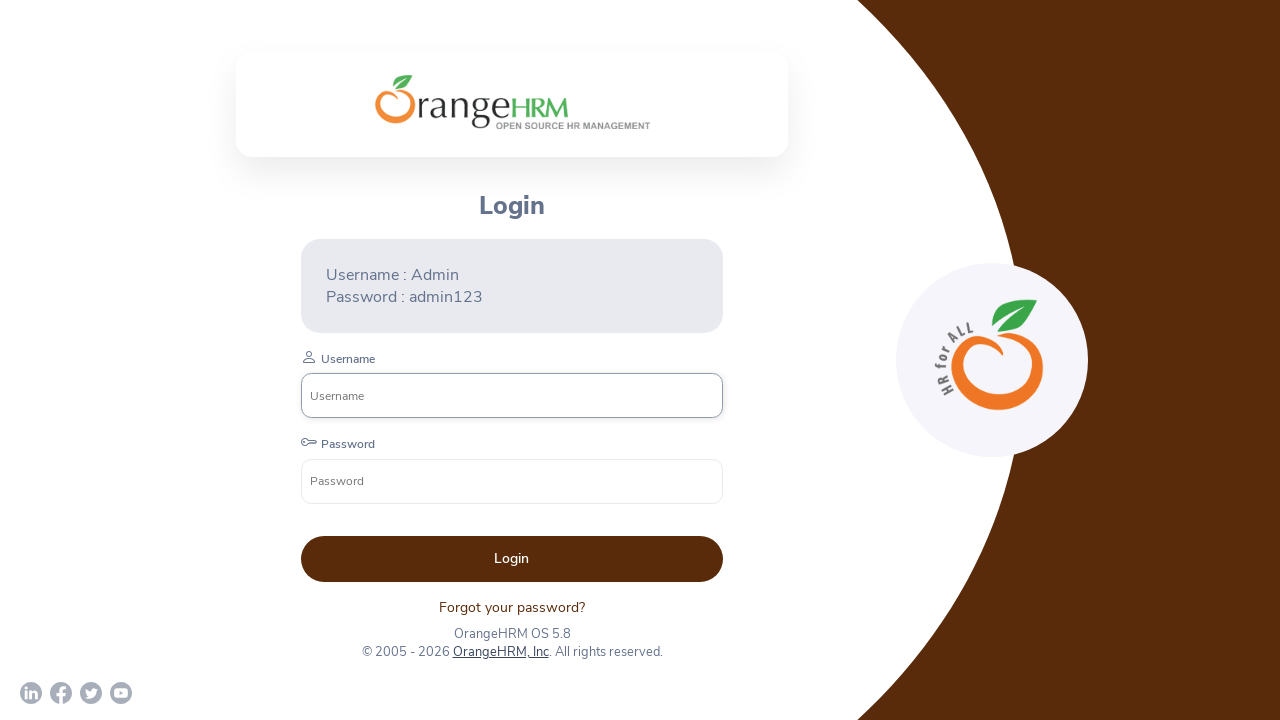

Waited for OrangeHRM logo element to be present in DOM
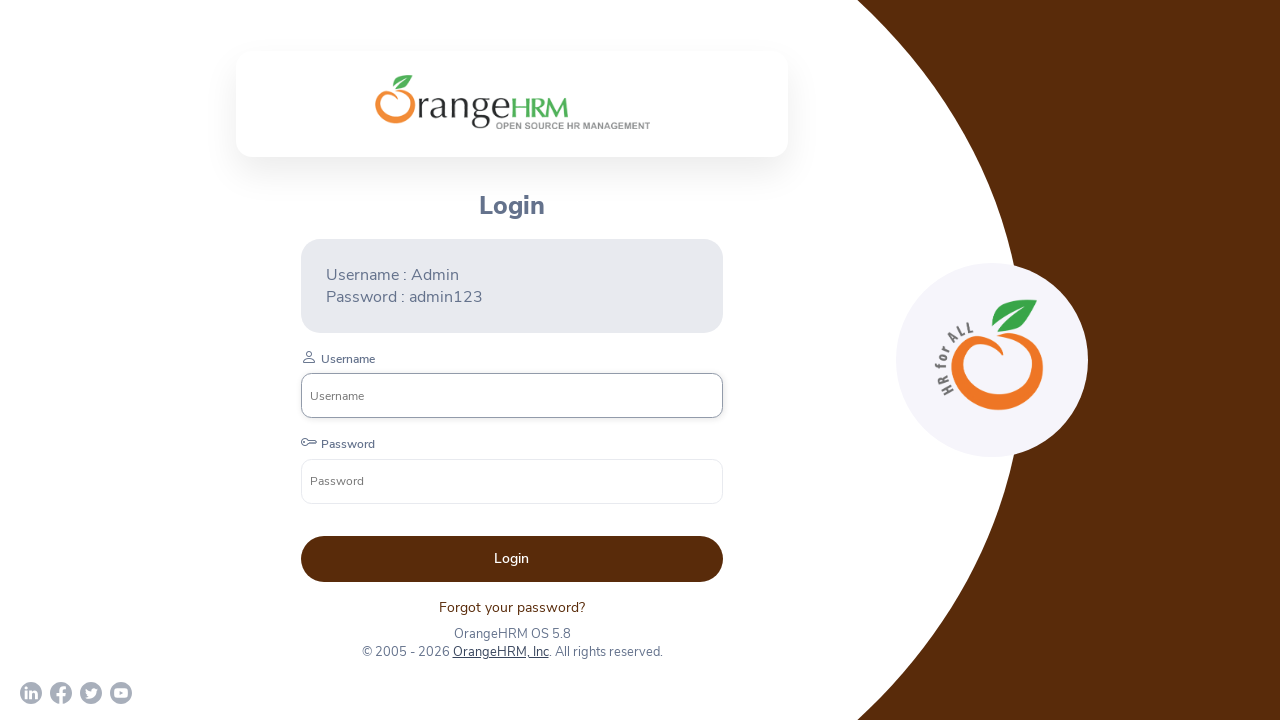

Verified that OrangeHRM logo is visible on the login page
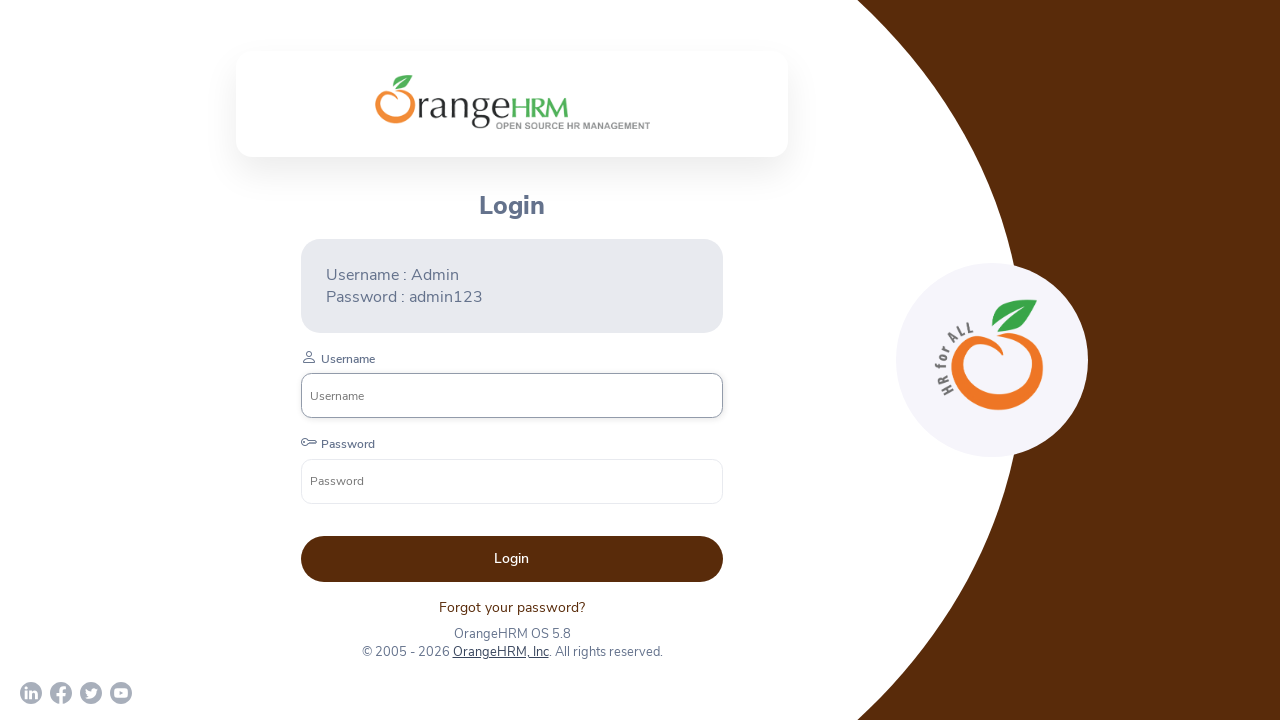

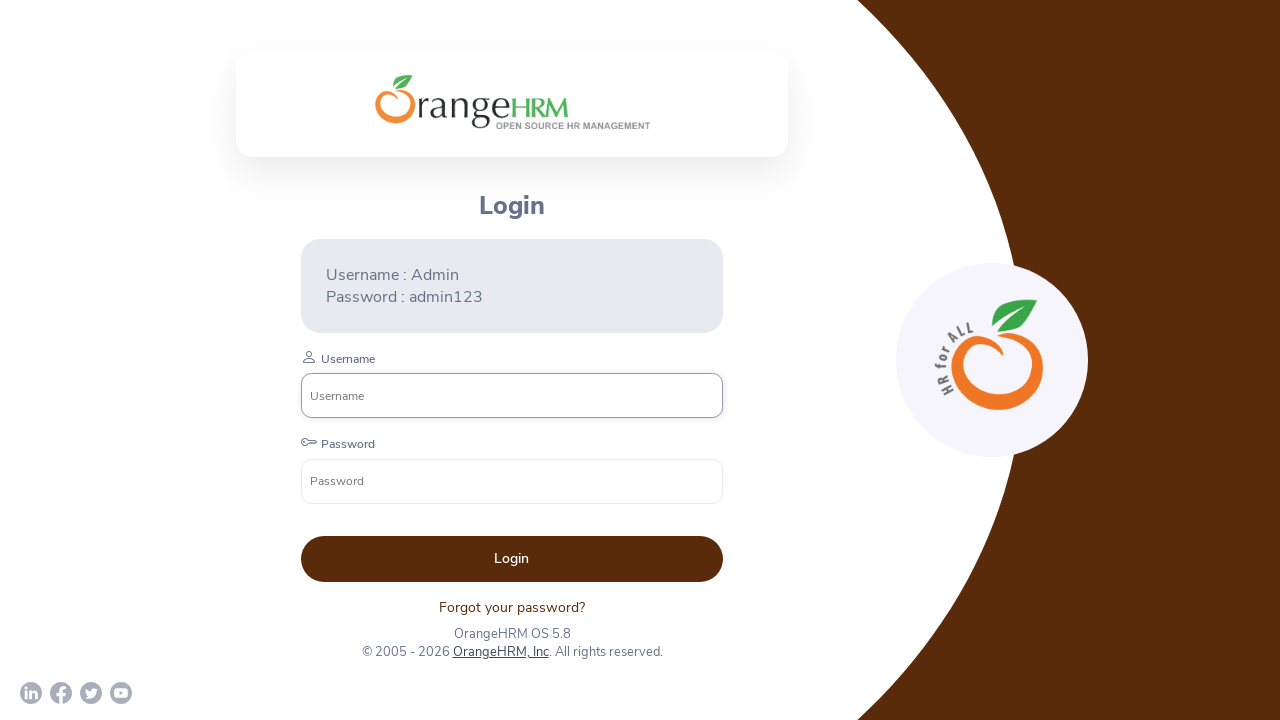